Tests JavaScript alert handling by interacting with three types of alerts: a simple alert (accept), a confirm dialog (dismiss/cancel), and a prompt dialog (enter text and accept).

Starting URL: https://the-internet.herokuapp.com/javascript_alerts

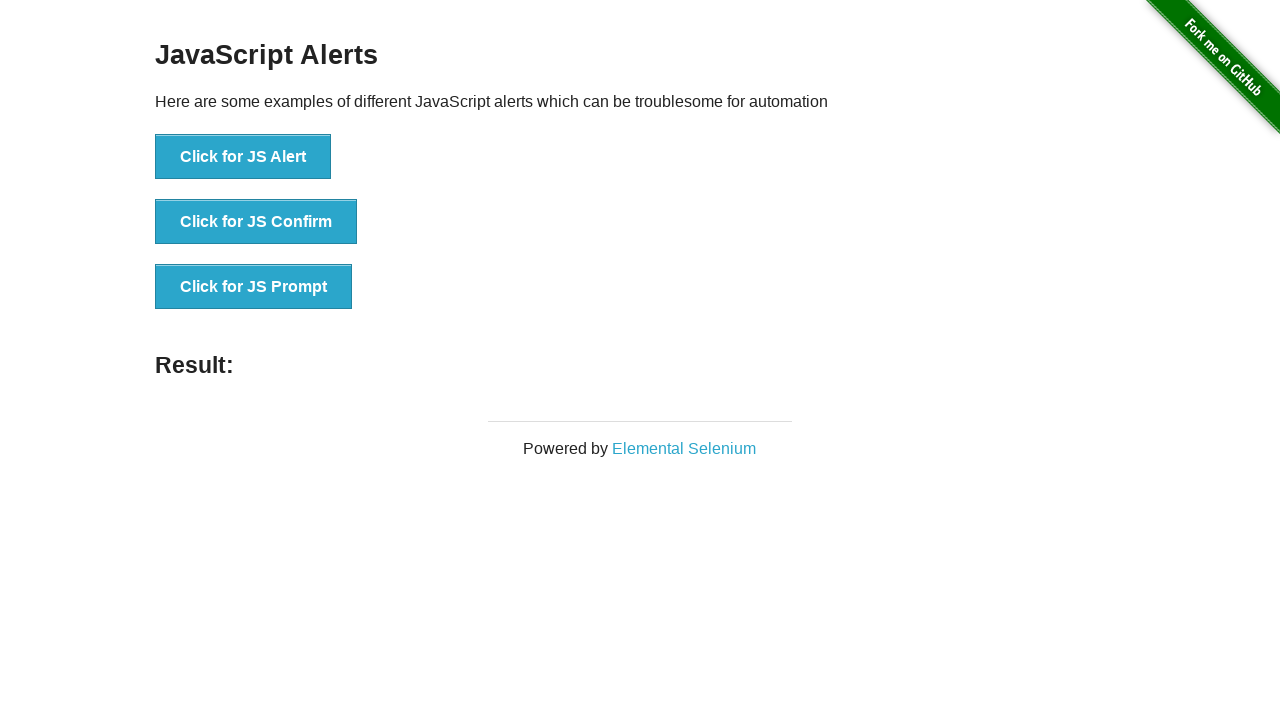

Clicked JS Alert button and accepted the alert at (243, 157) on xpath=//button[@onclick='jsAlert()']
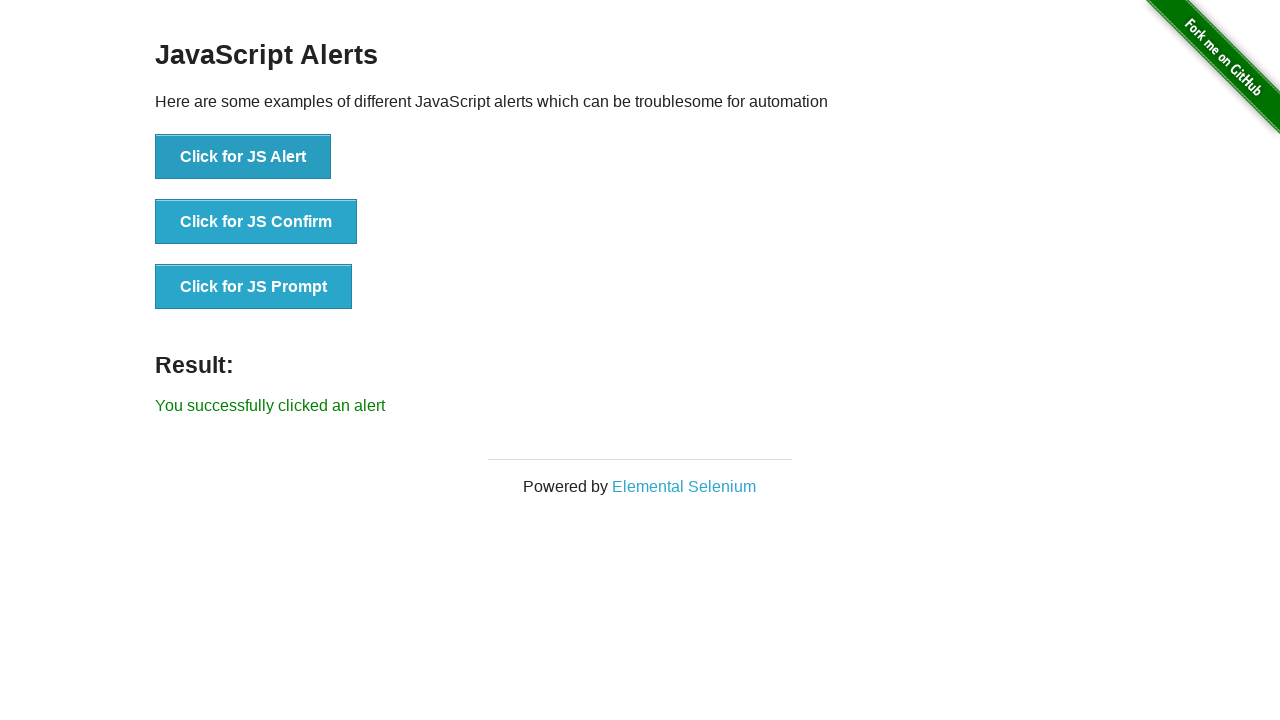

Alert result message confirmed: 'You successfully clicked an alert'
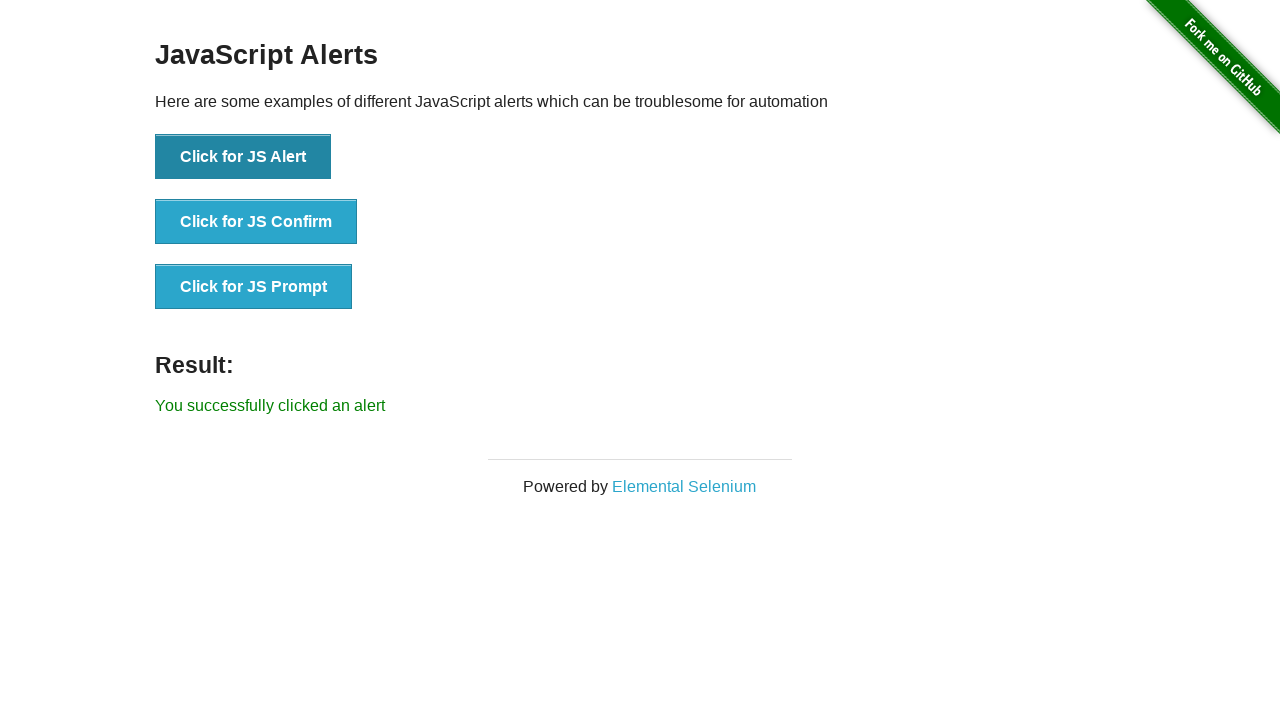

Clicked JS Confirm button and dismissed the dialog at (256, 222) on xpath=//button[@onclick='jsConfirm()']
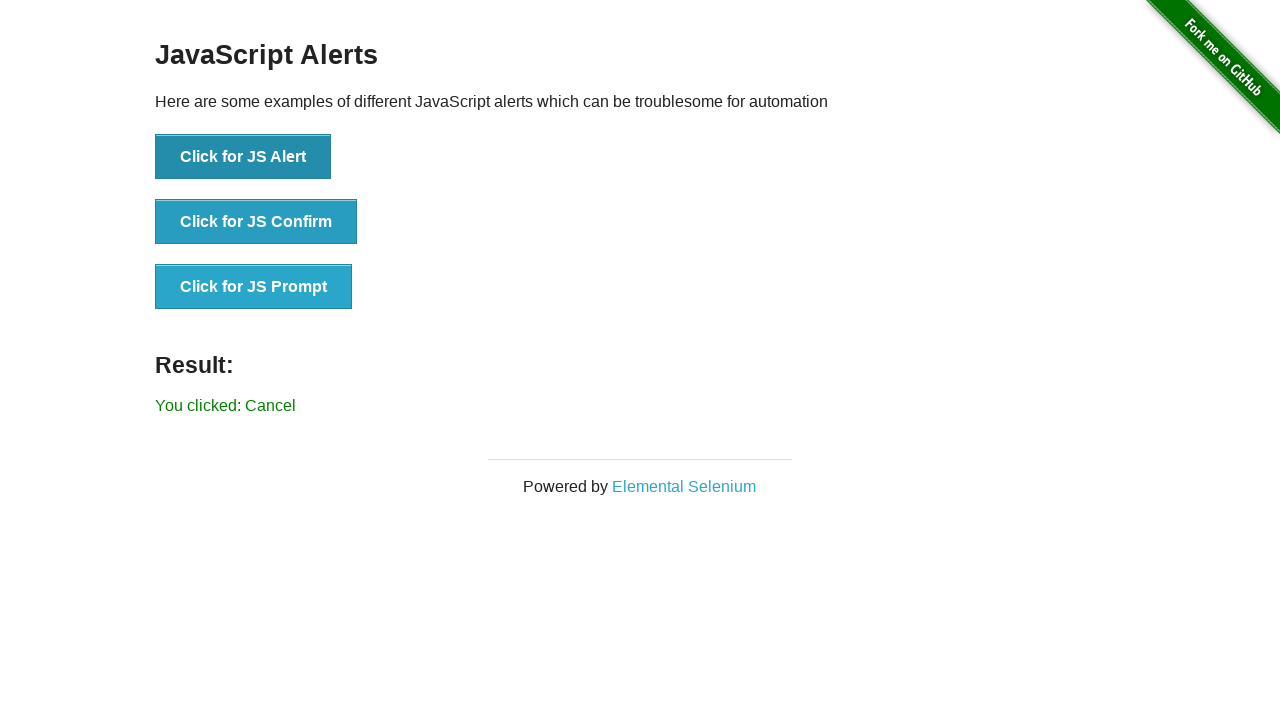

Confirm result message confirmed: 'You clicked: Cancel'
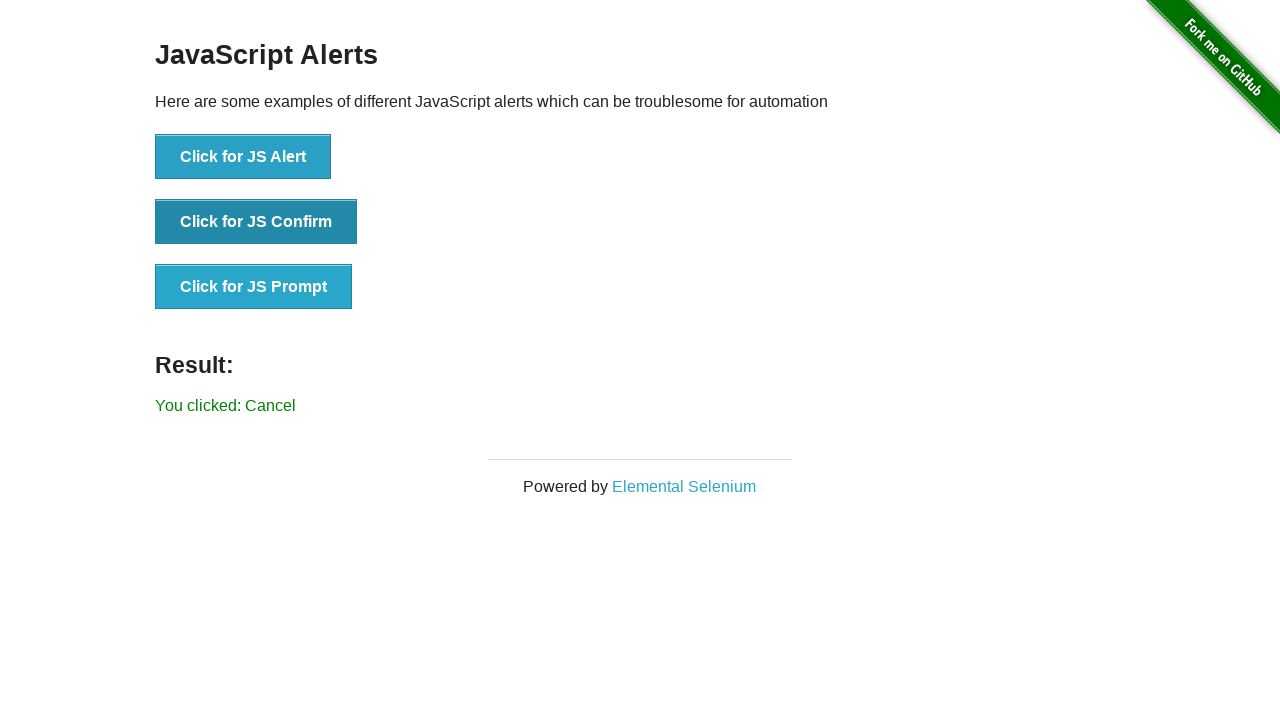

Clicked JS Prompt button and entered 'Automation Step by Step' at (254, 287) on xpath=//button[@onclick='jsPrompt()']
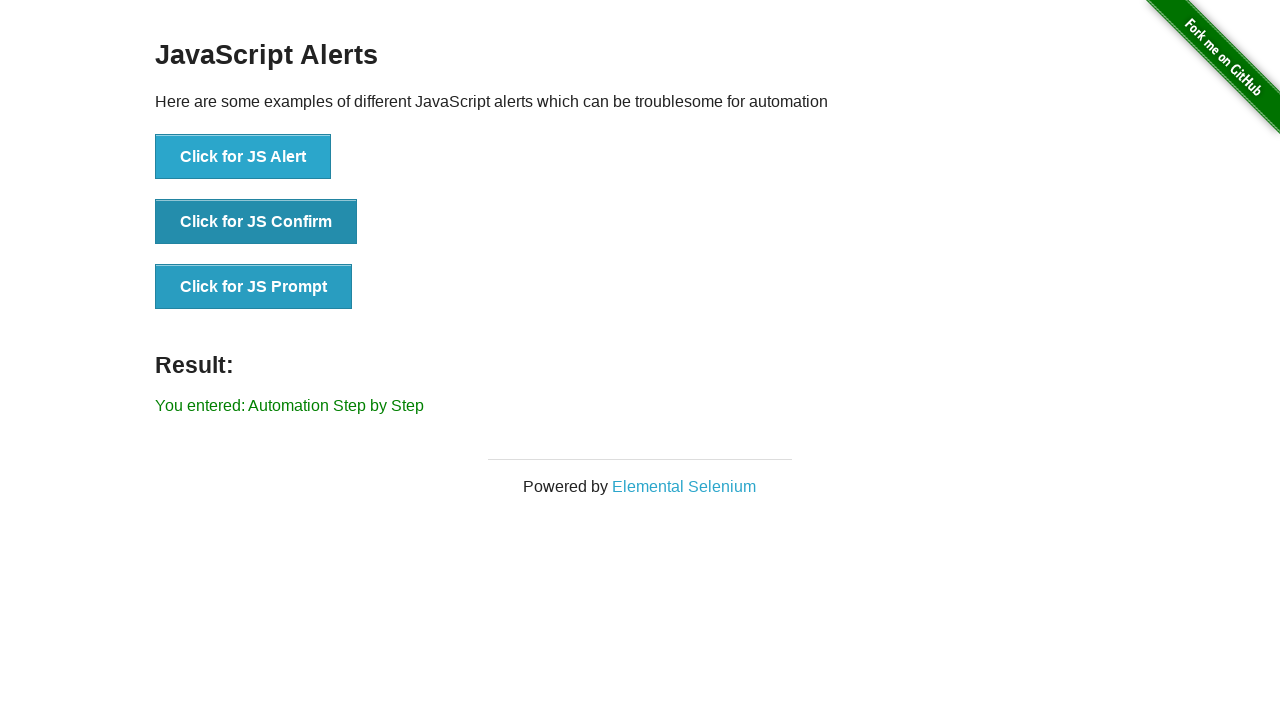

Prompt result message confirmed: 'You entered: Automation Step by Step'
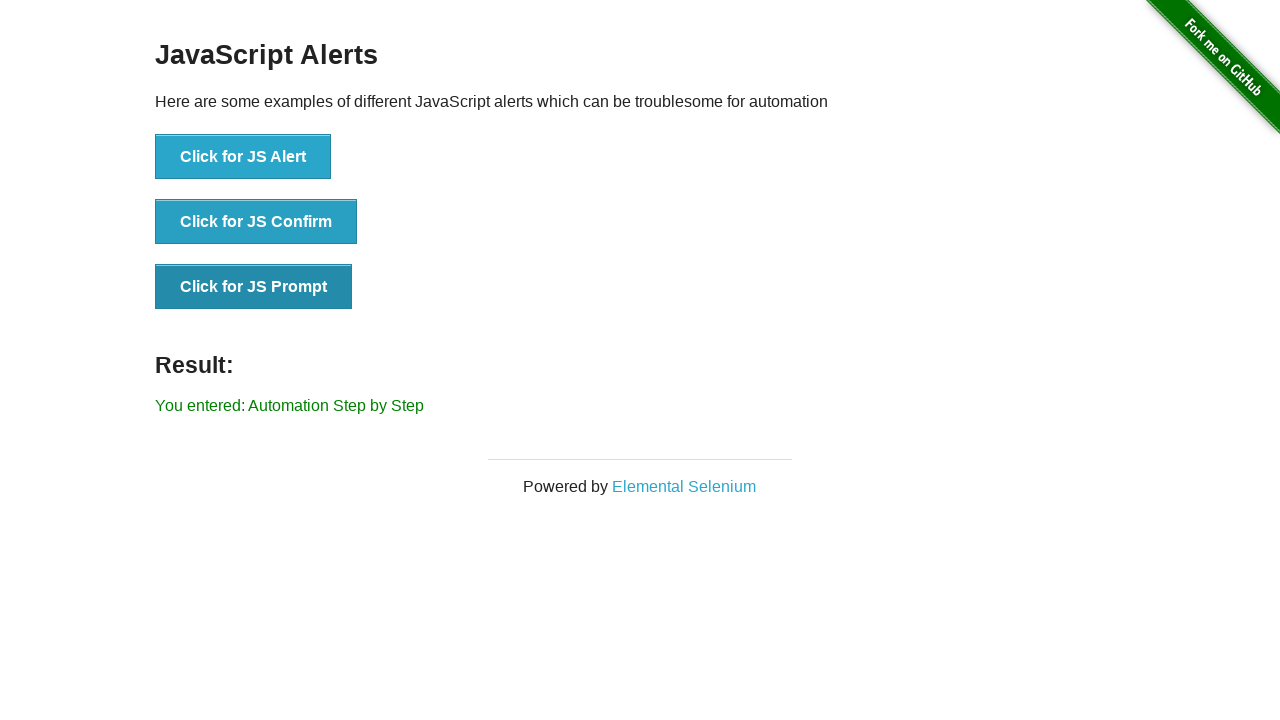

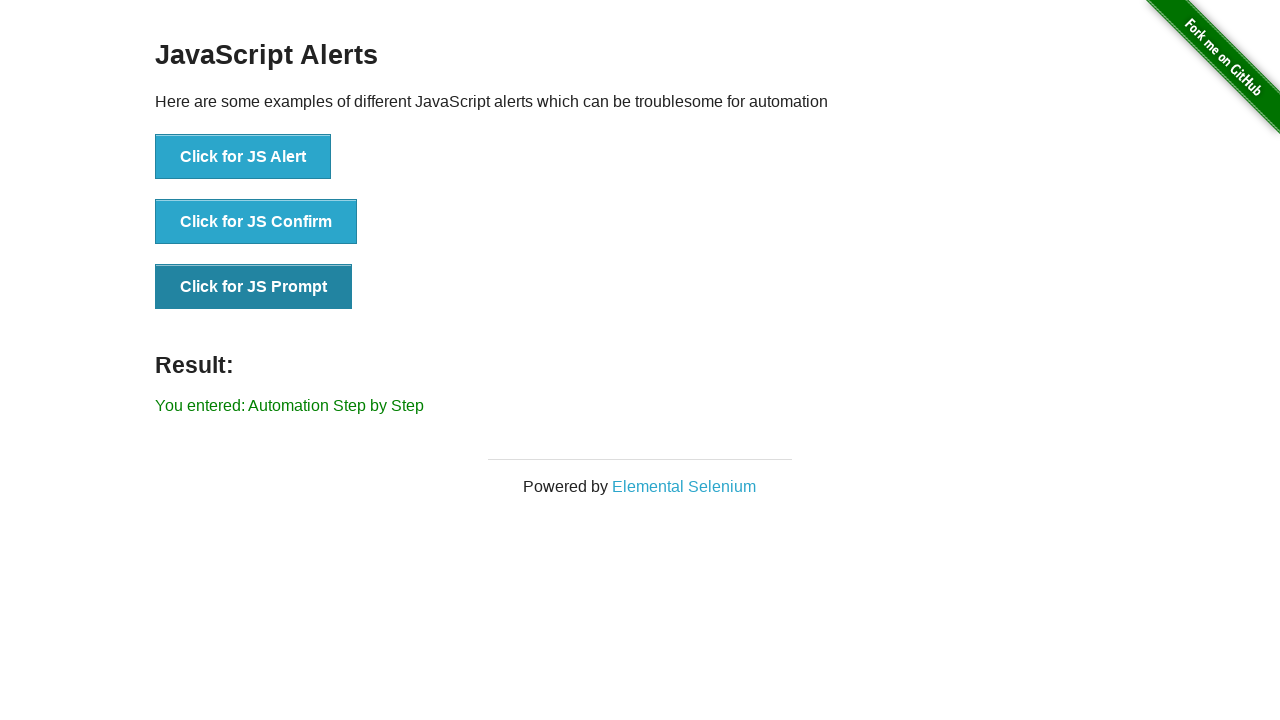